Tests the triangle calculator with only side c filled and sides a/b empty

Starting URL: https://www.calculator.net/triangle-calculator.html

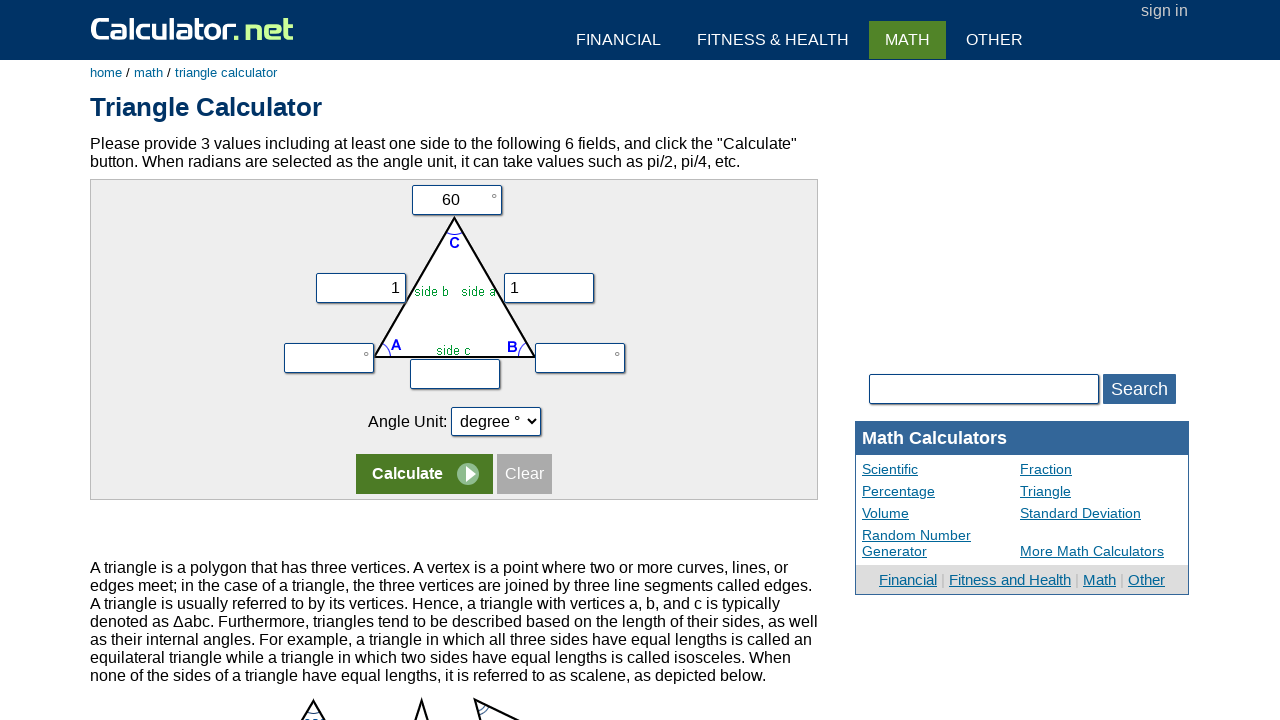

Clicked side c input field at (455, 374) on input[name='vz']
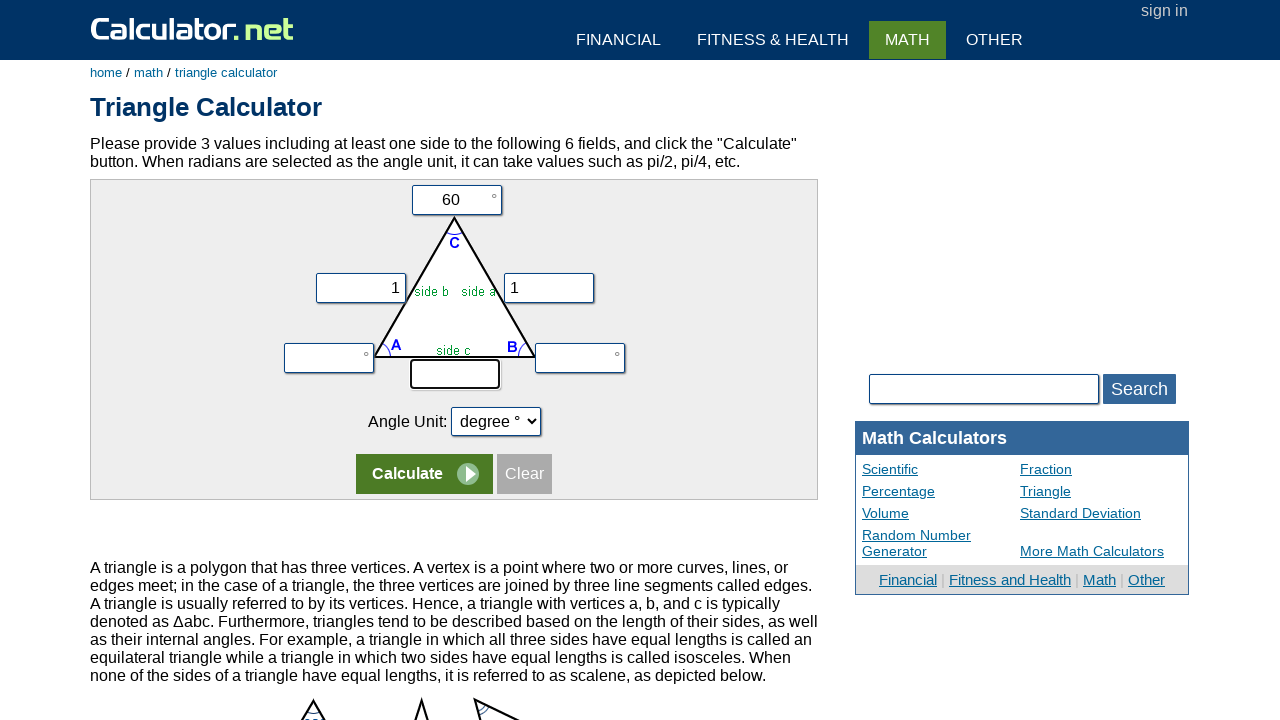

Filled side c with value '1' on input[name='vz']
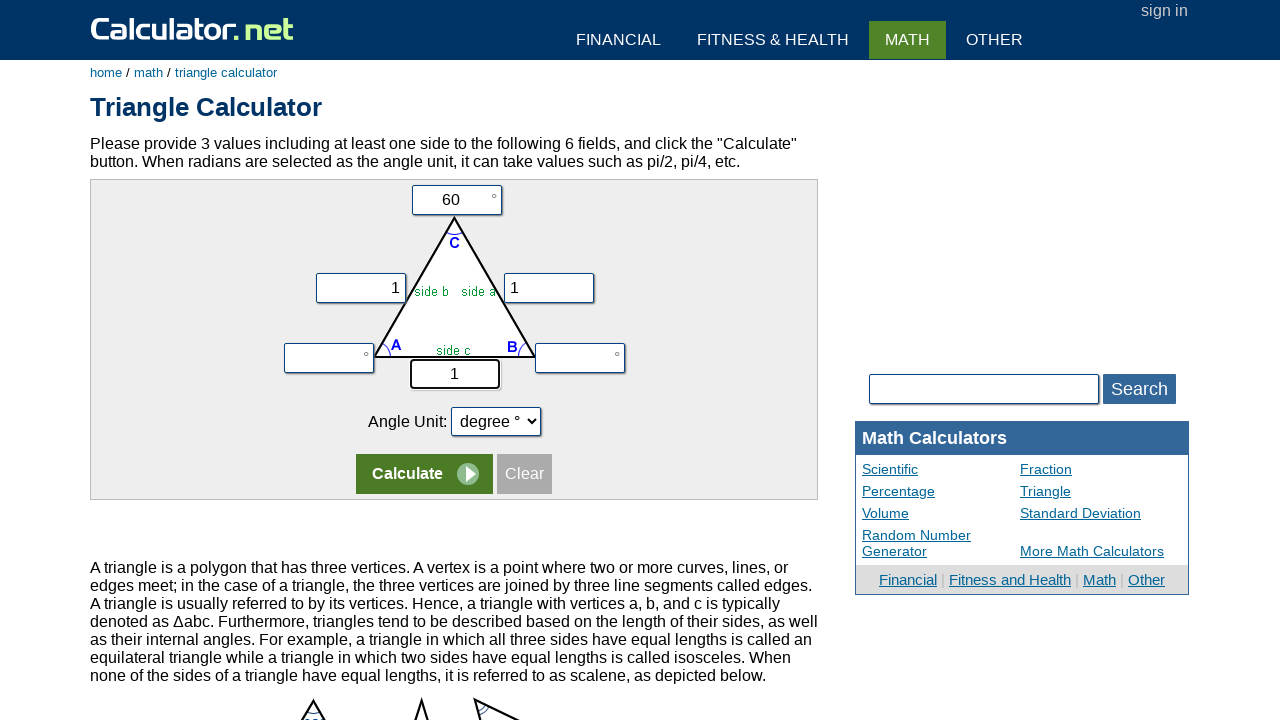

Clicked side b input field at (549, 288) on input[name='vy']
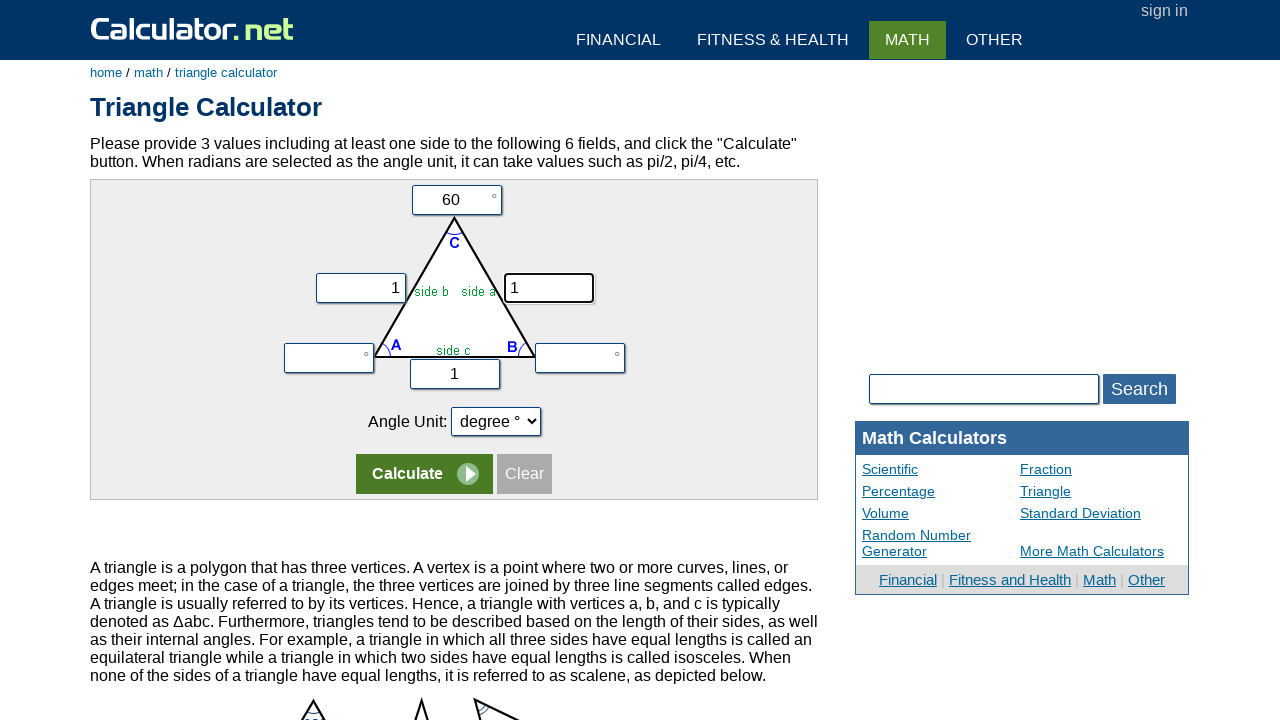

Filled side b with space character on input[name='vy']
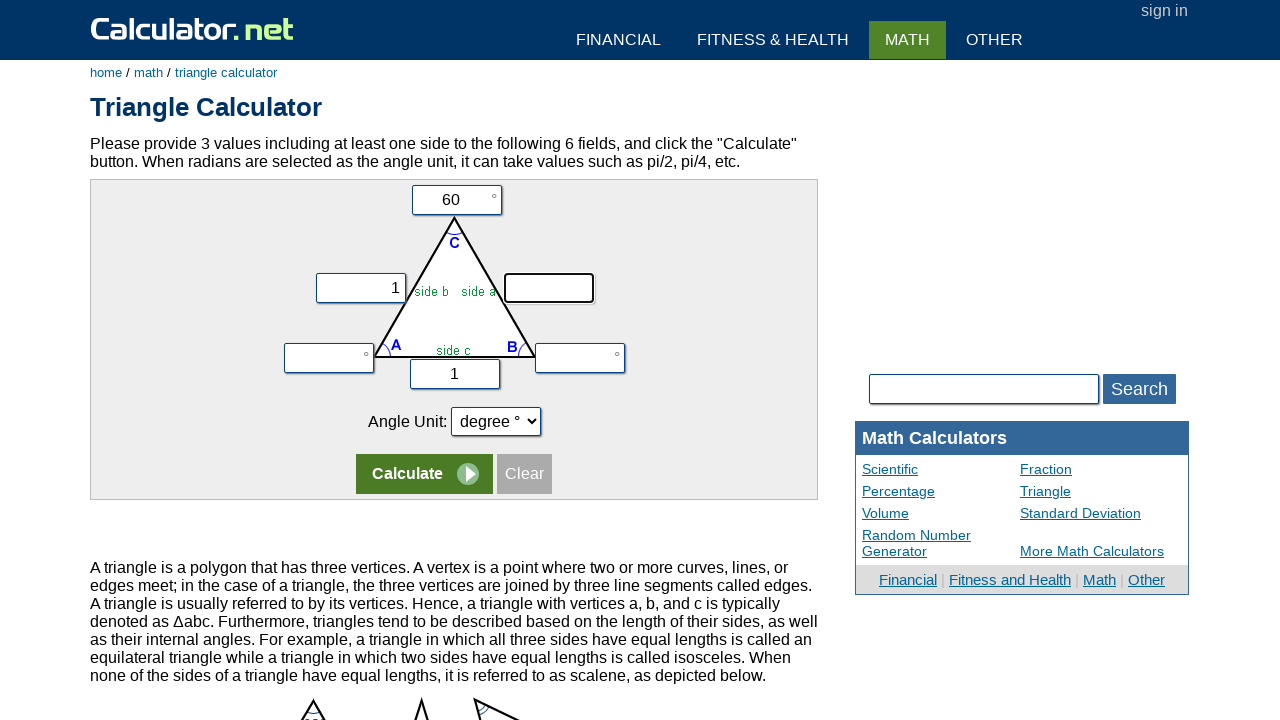

Clicked side a input field at (360, 288) on input[name='vx']
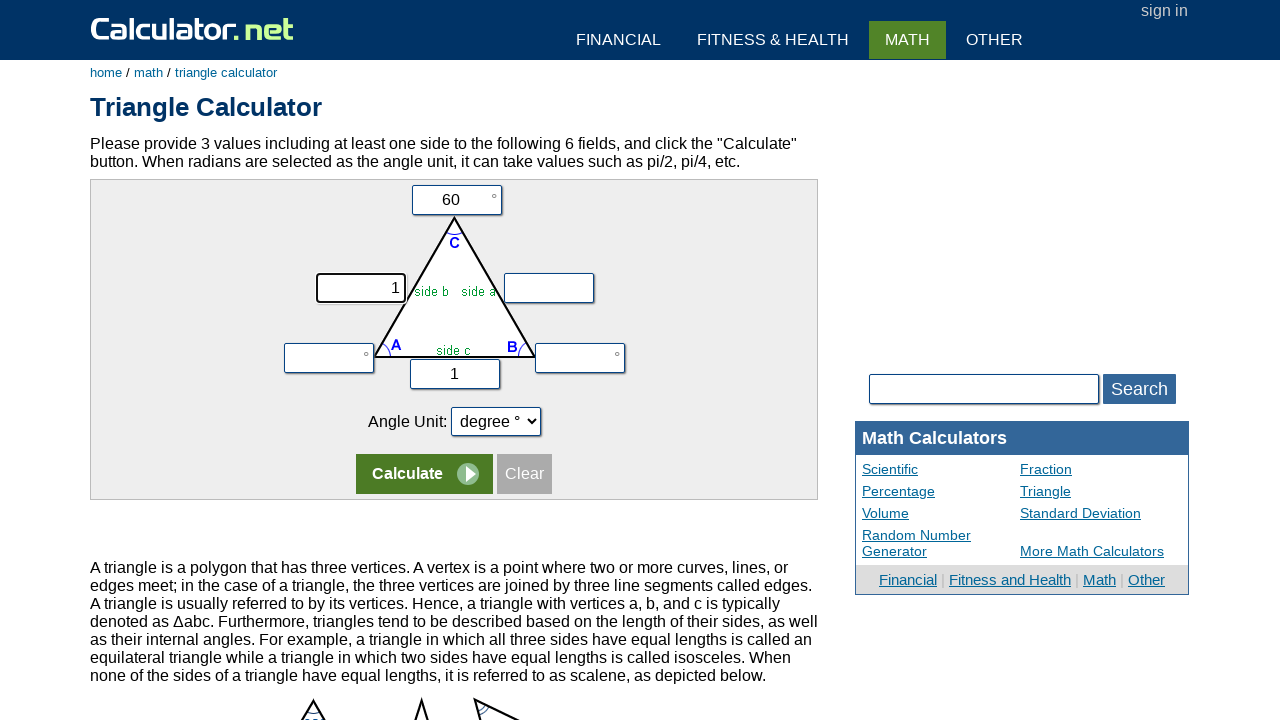

Filled side a with space character on input[name='vx']
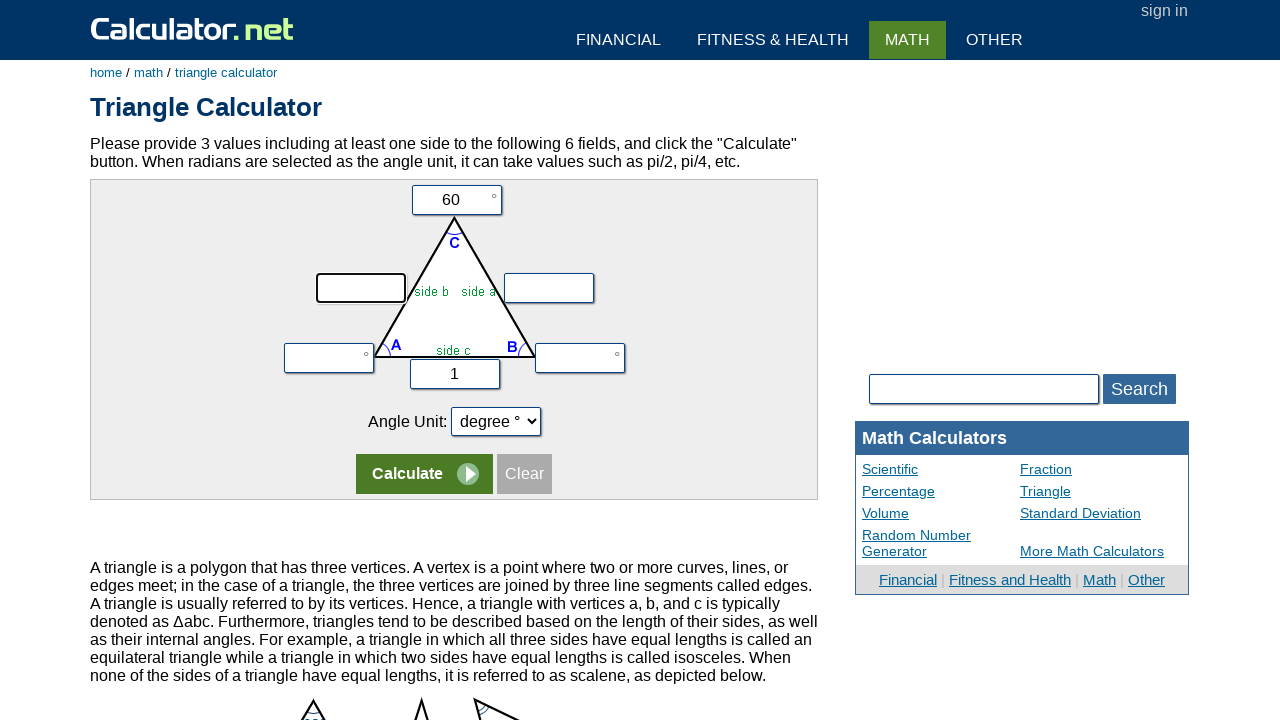

Clicked calculate button at (424, 474) on tr:nth-child(5) input
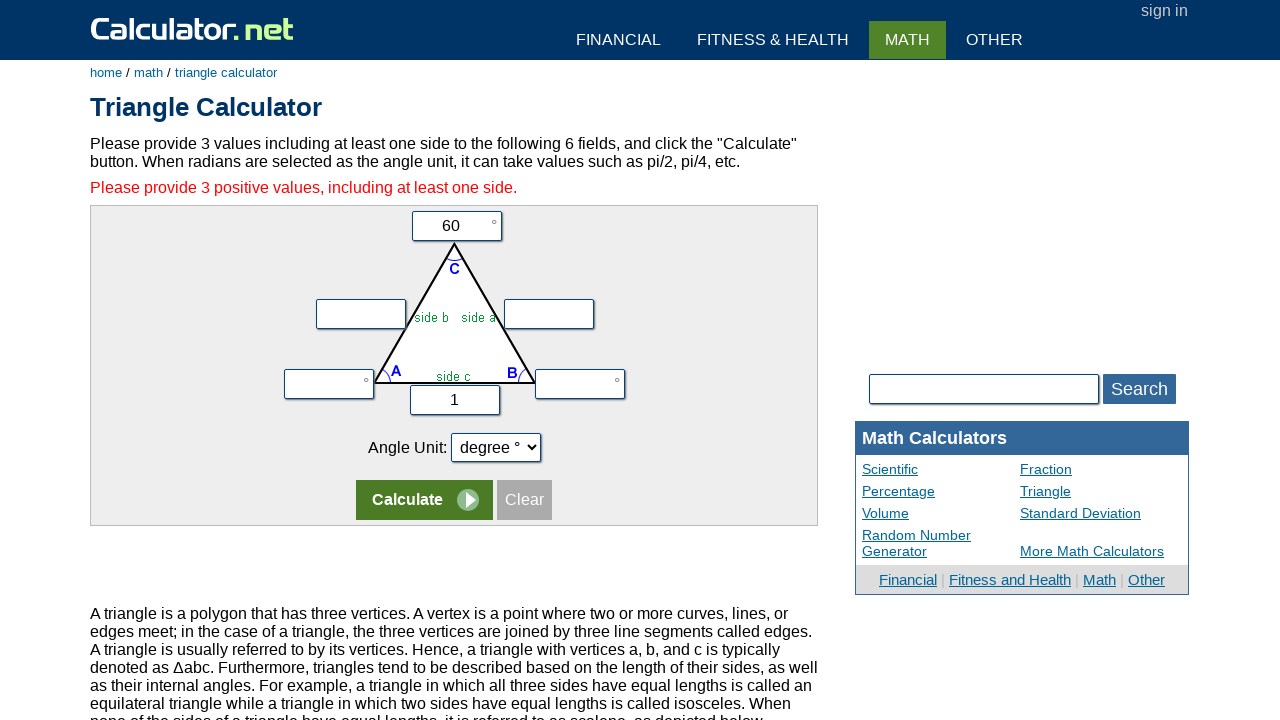

Error message appeared on page
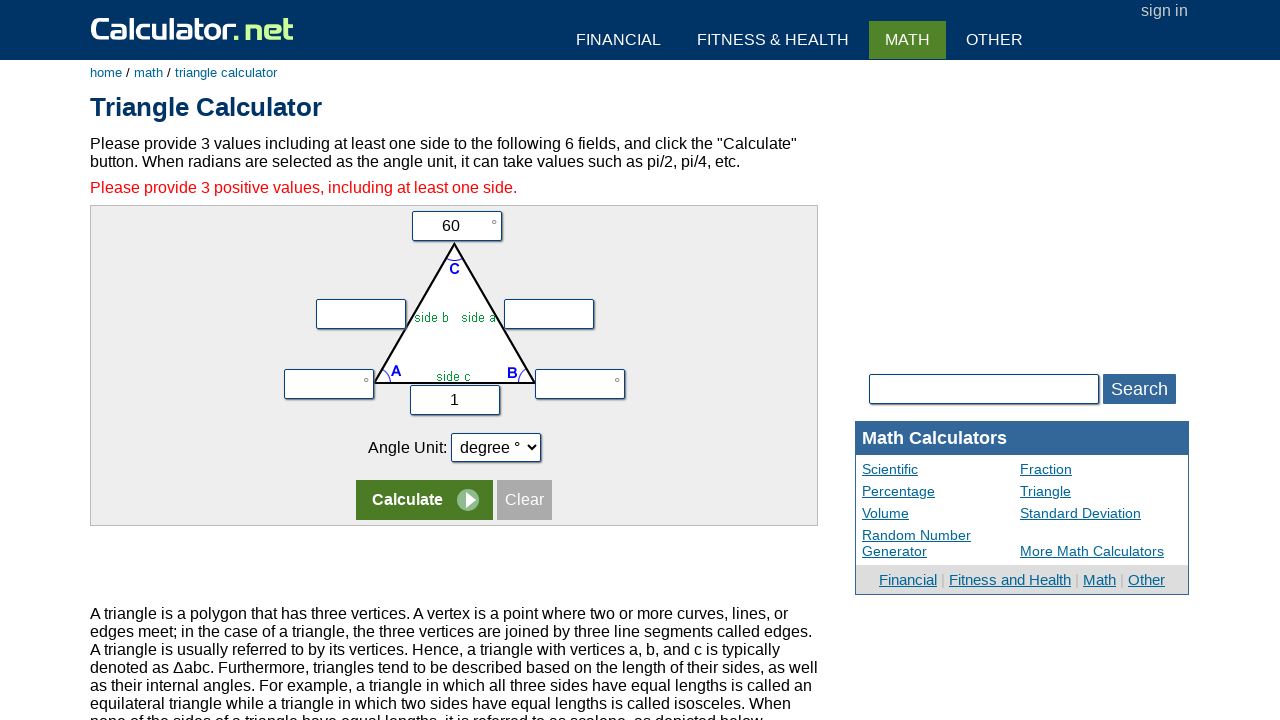

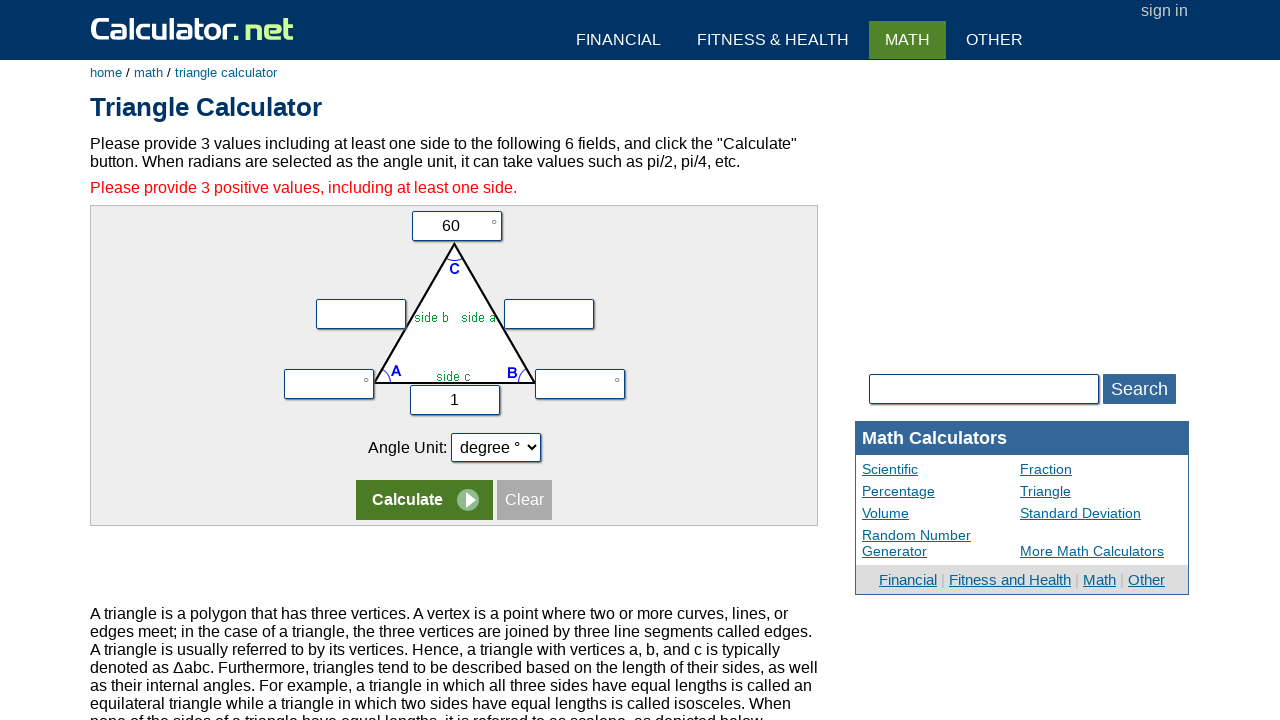